Tests a jQuery combo tree dropdown by clicking to open it and selecting a specific option from the dropdown list

Starting URL: https://www.jqueryscript.net/demo/Drop-Down-Combo-Tree/

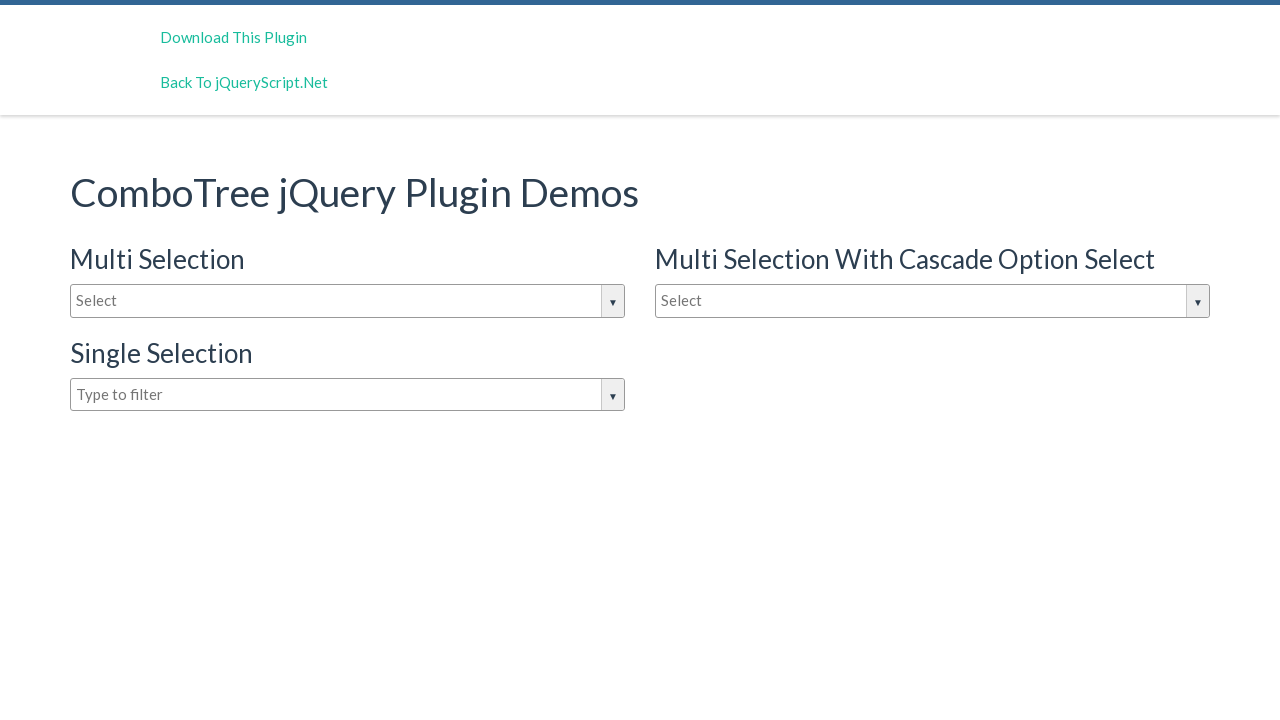

Clicked the combo tree dropdown to open it at (348, 301) on #justAnInputBox
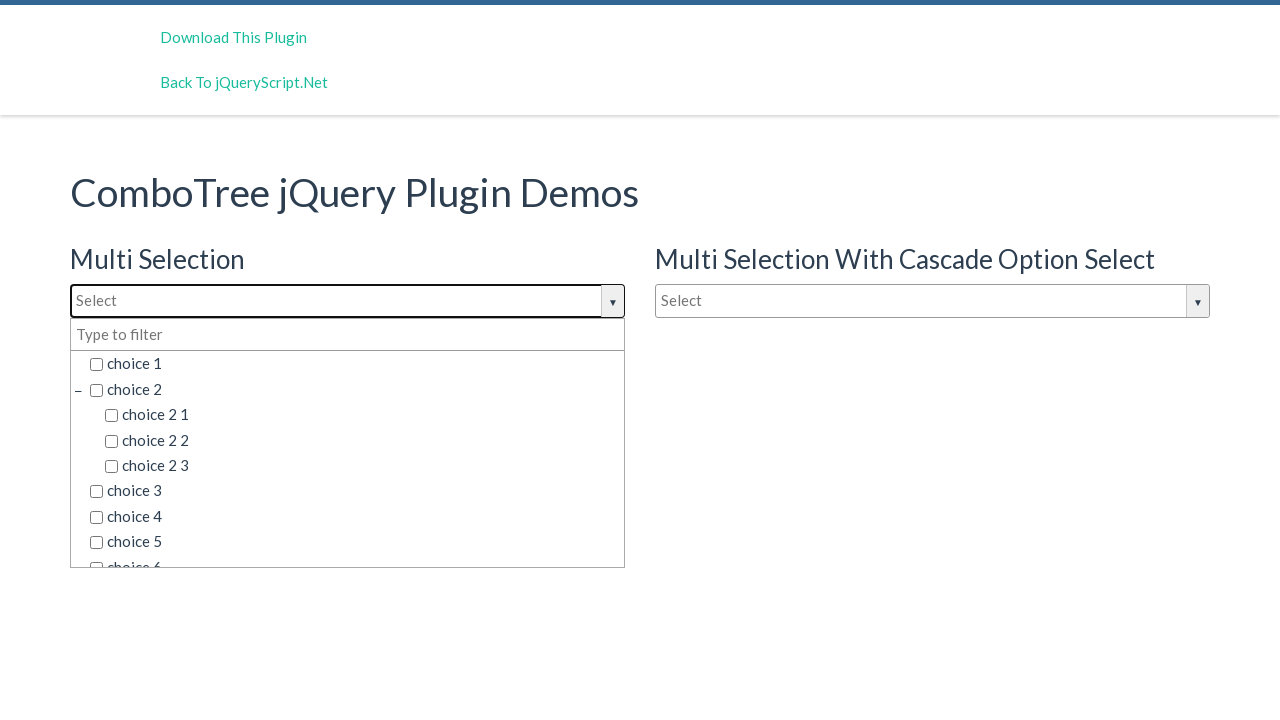

Dropdown options loaded and became visible
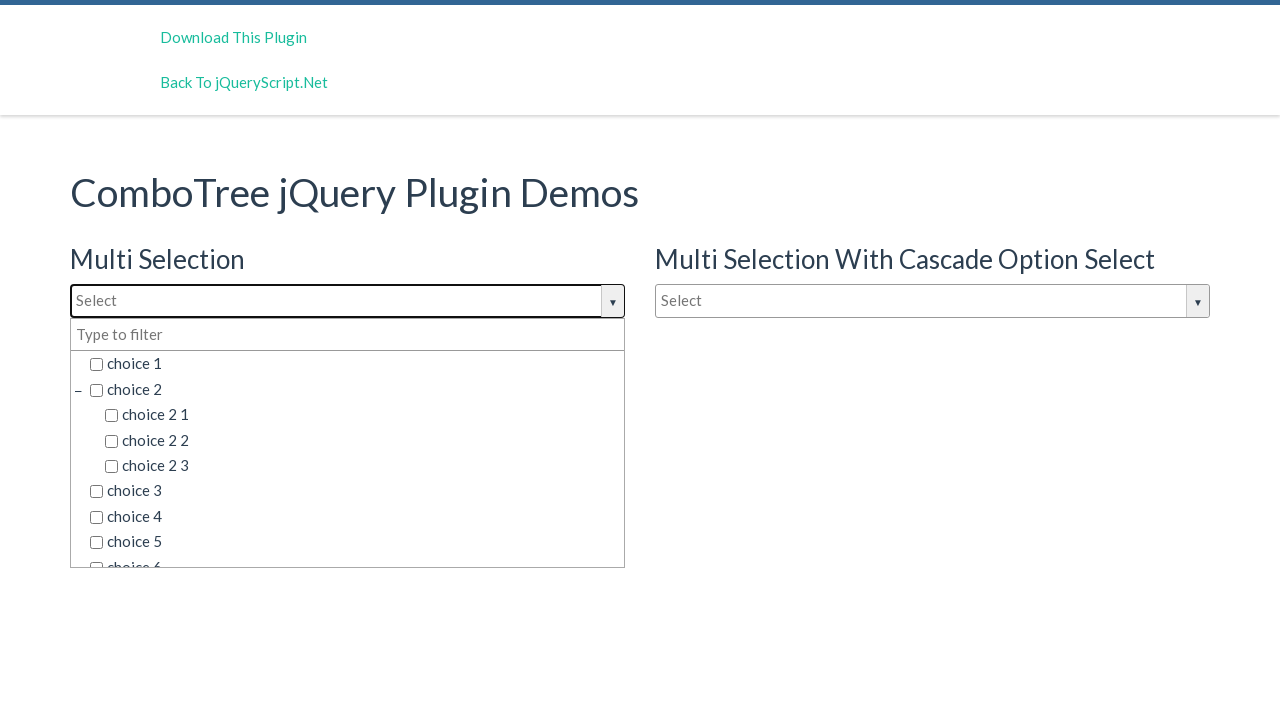

Selected 'choice 6 1' from the dropdown options at (362, 443) on span.comboTreeItemTitle:has-text('choice 6 1')
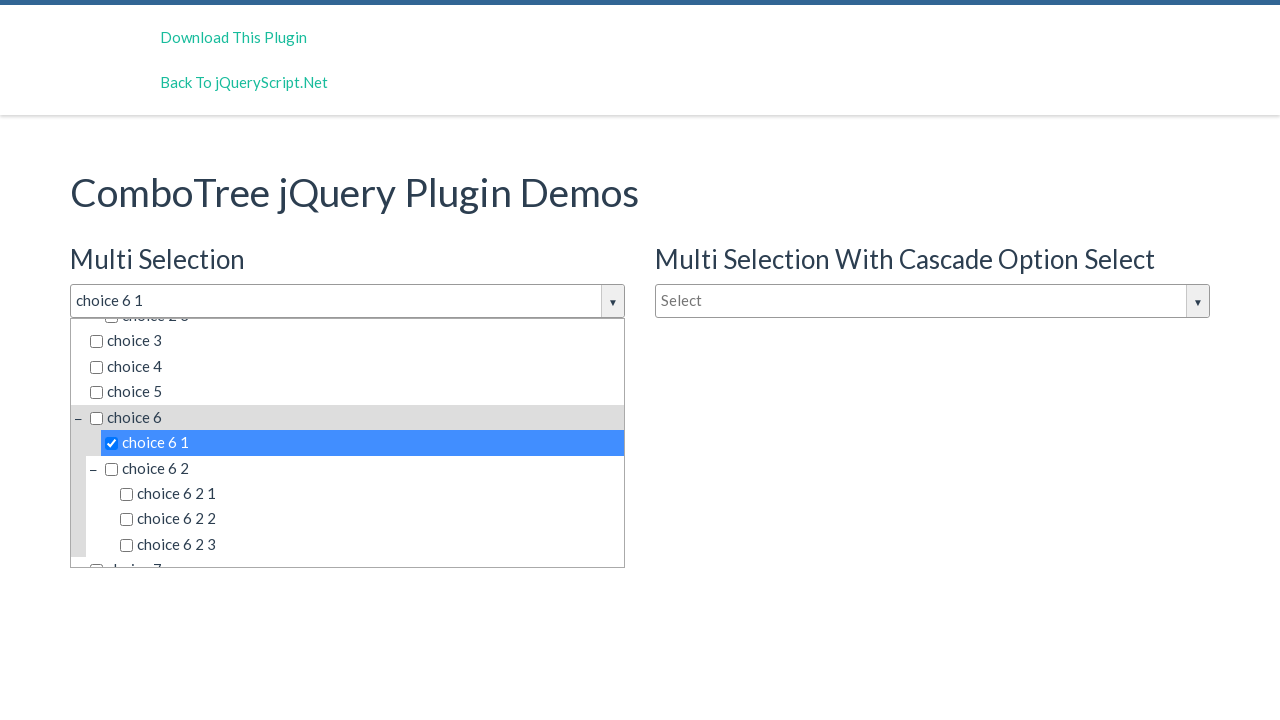

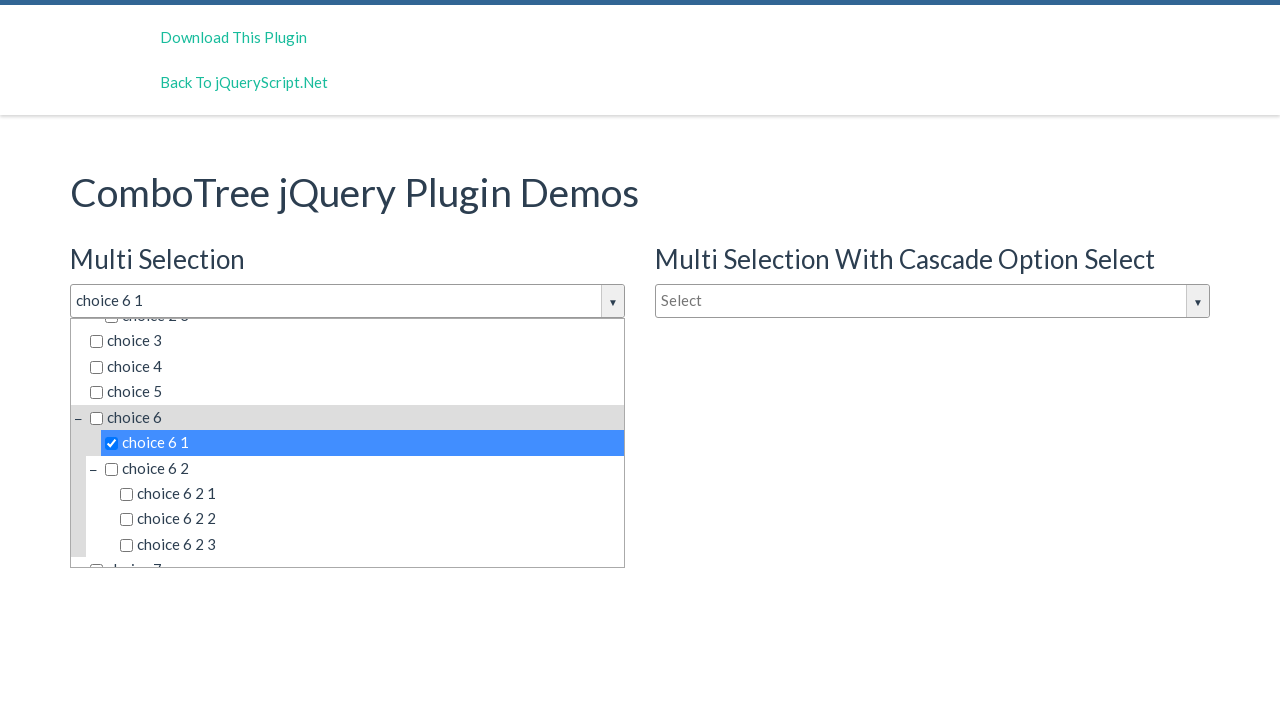